Tests number input field by pressing Arrow Up key and verifying the value increments to 1

Starting URL: http://the-internet.herokuapp.com/inputs

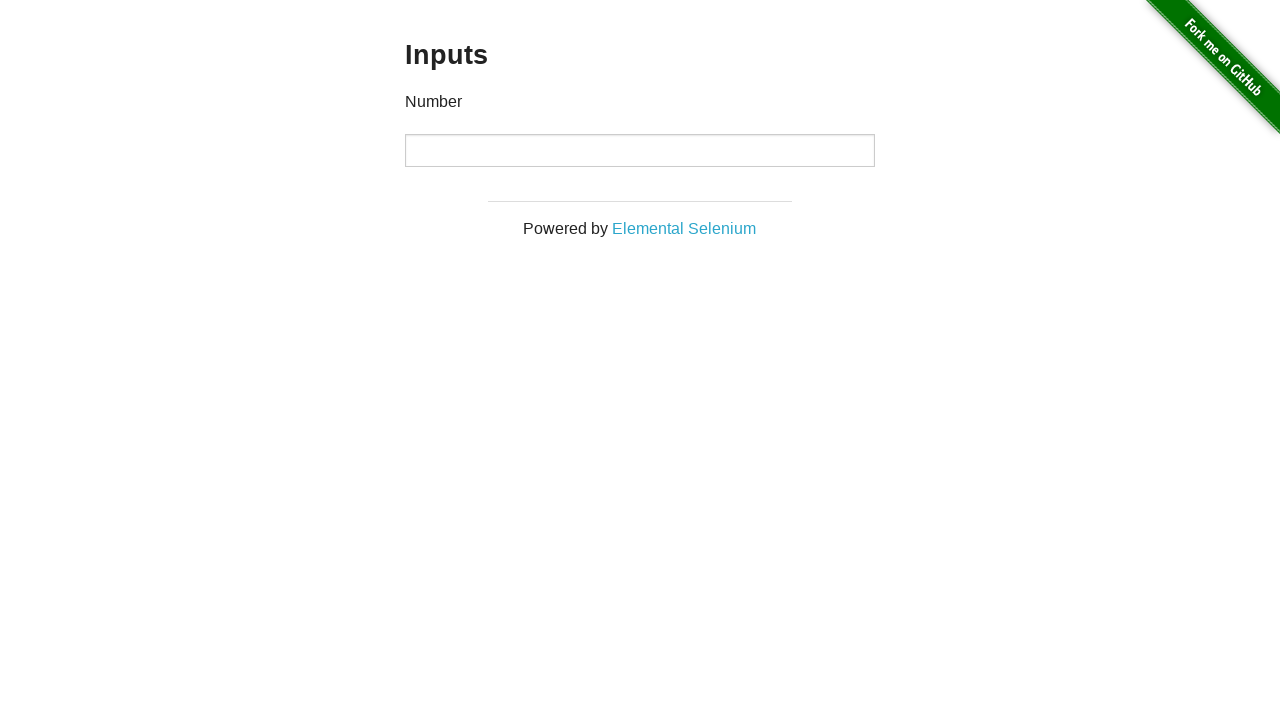

Clicked on number input field to focus it at (640, 150) on input
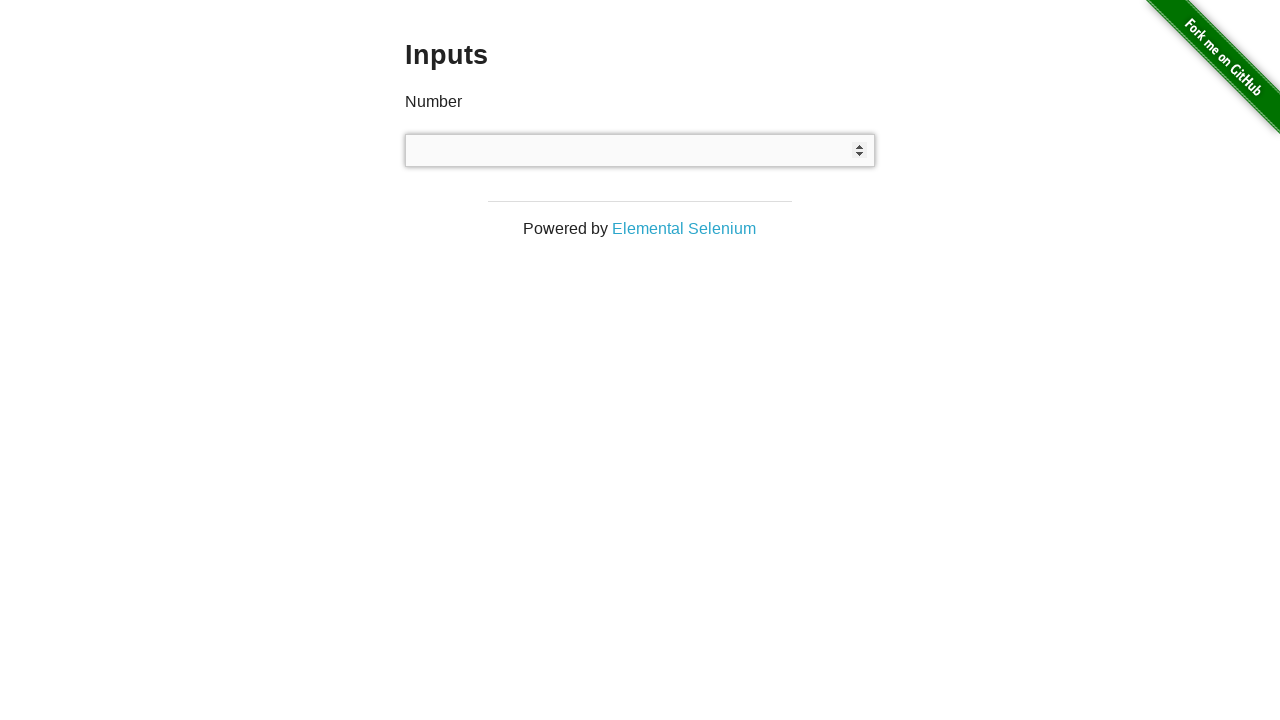

Pressed Arrow Up key to increment value on input
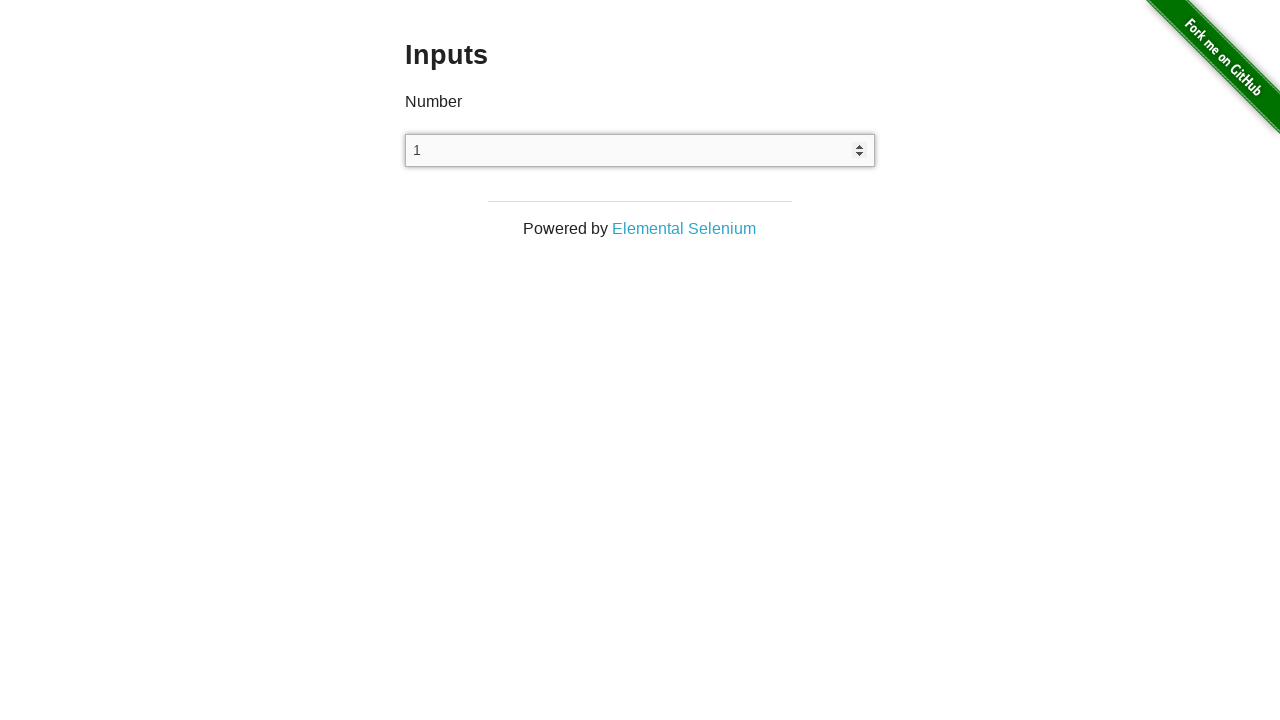

Verified input value incremented to 1
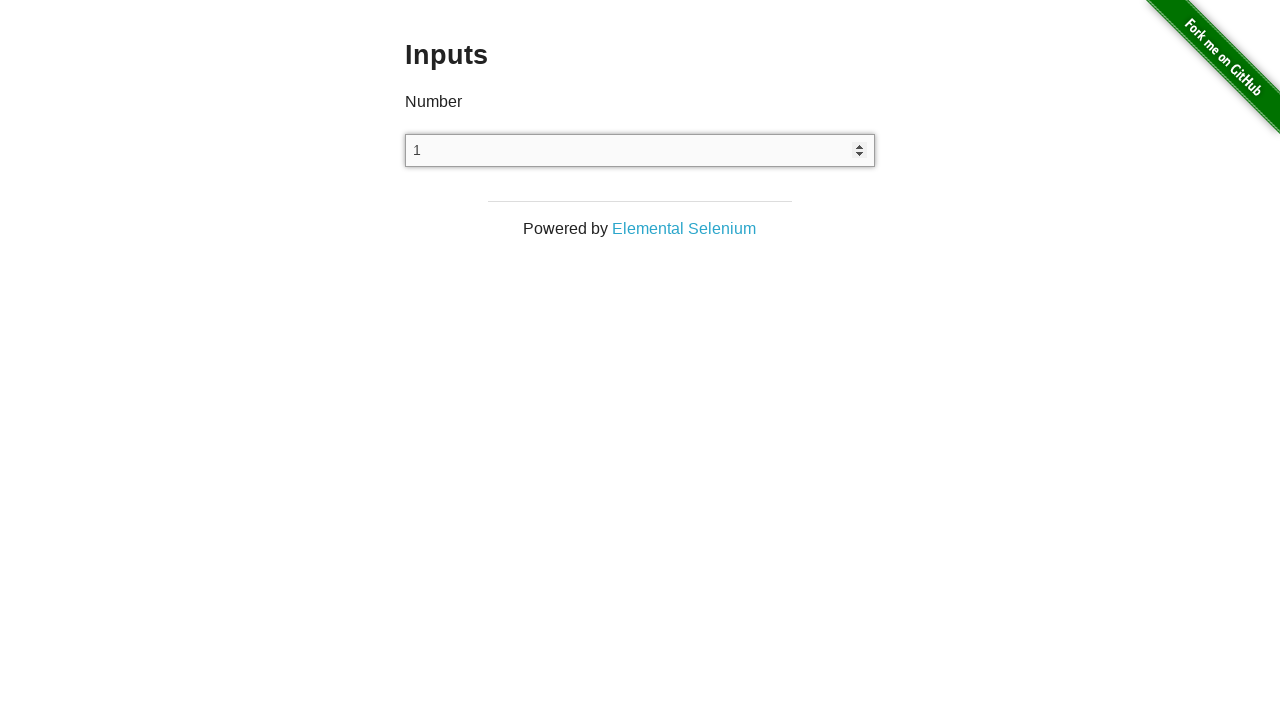

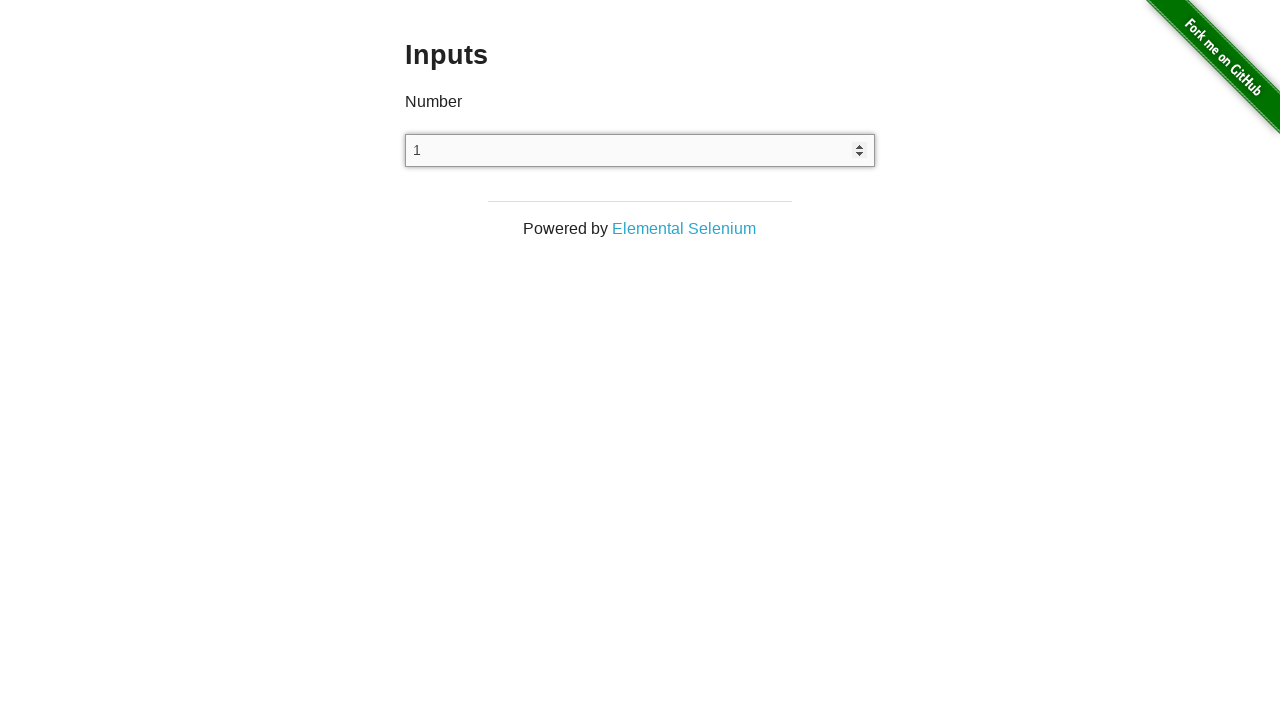